Tests date picker functionality by clicking on a date of birth field and selecting month, year, and day values from dropdown menus in a UI datepicker widget.

Starting URL: https://www.dummyticket.com/dummy-ticket-for-visa-application/

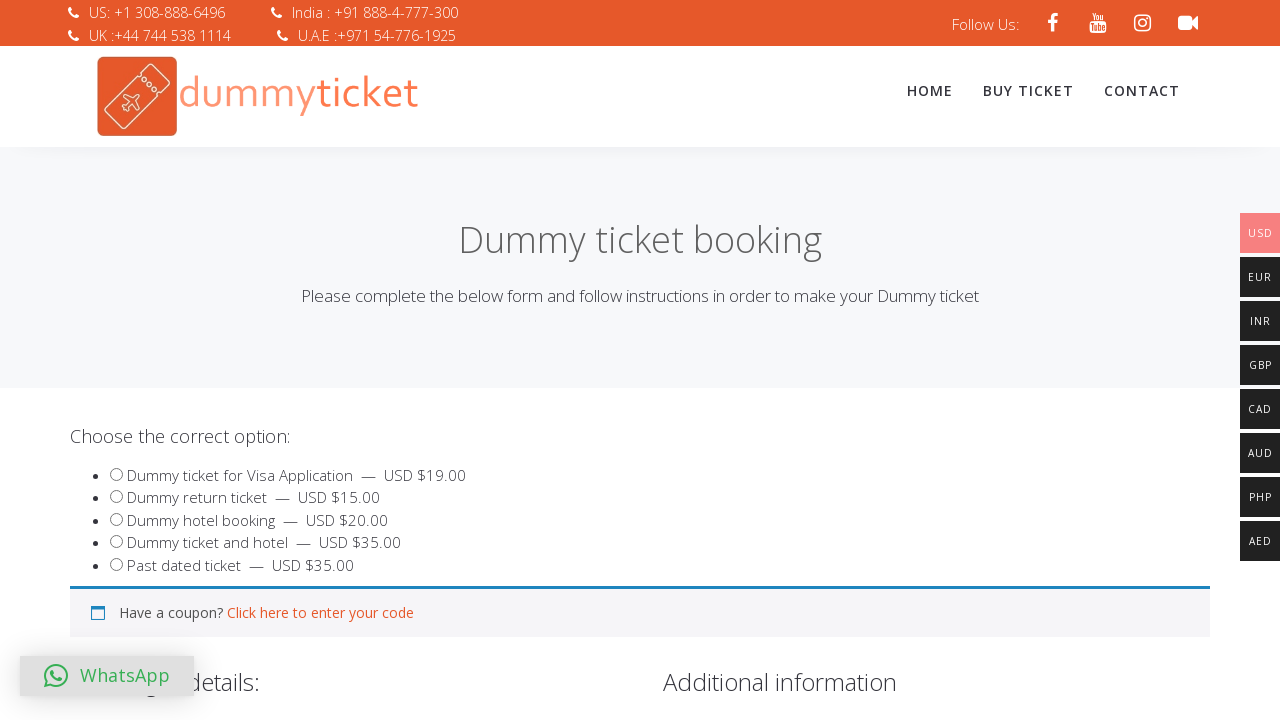

Clicked on date of birth input field to open datepicker at (344, 360) on input#dob
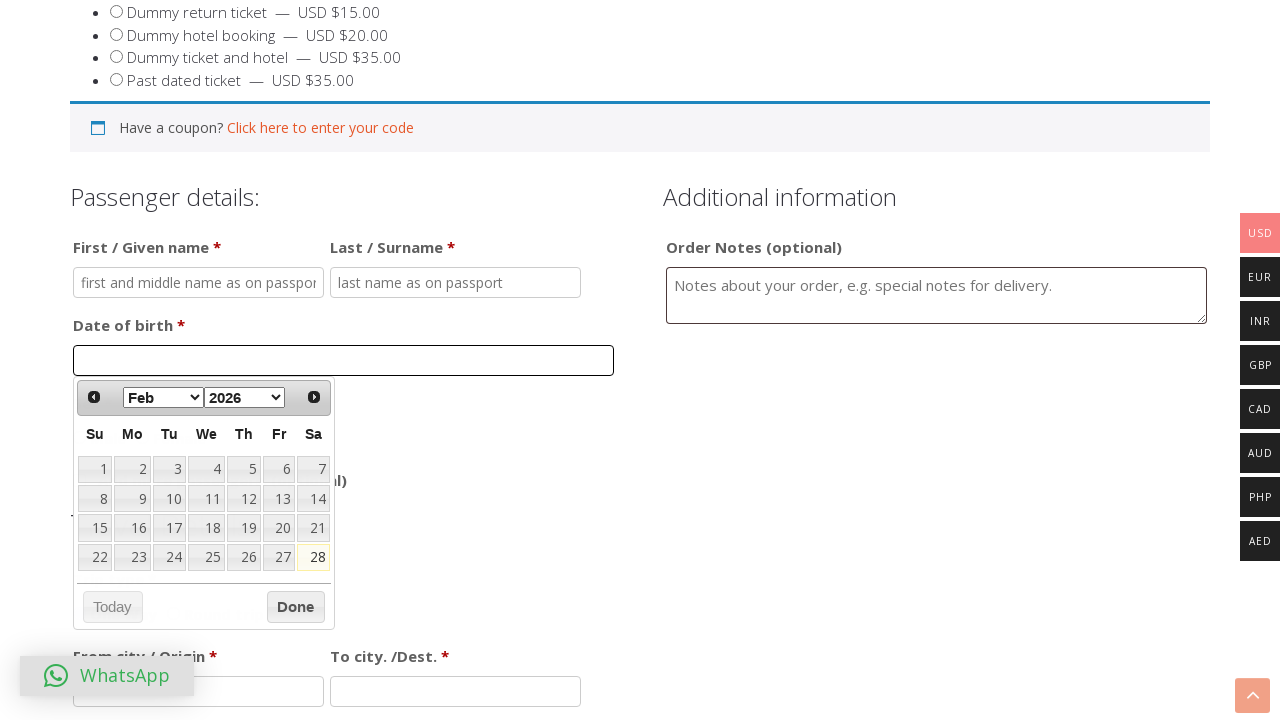

Datepicker widget loaded with month dropdown visible
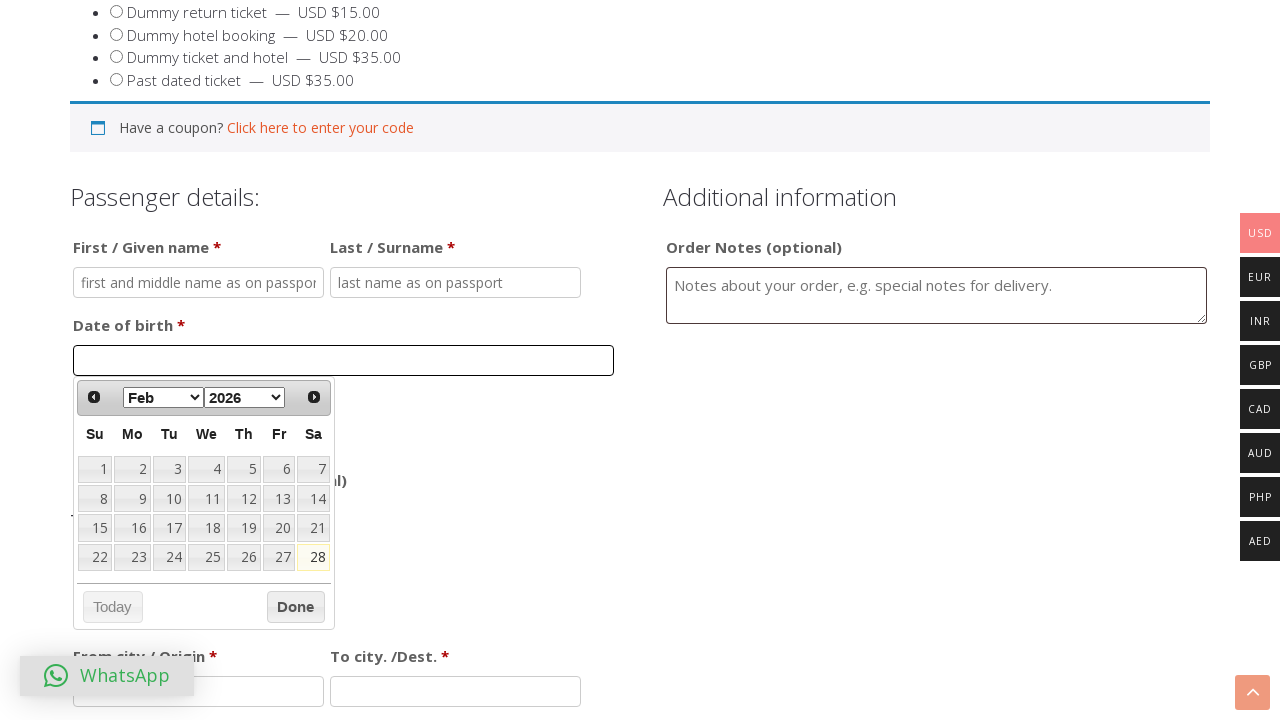

Selected December from month dropdown on select.ui-datepicker-month
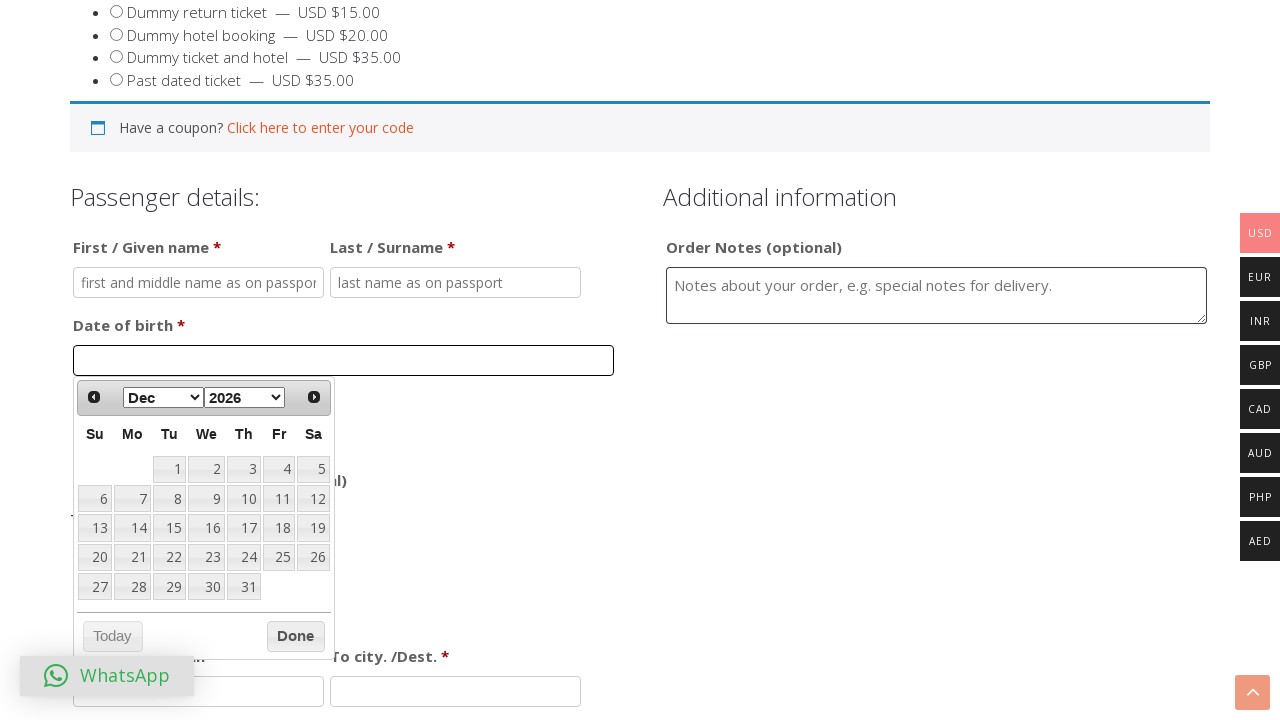

Selected 1988 from year dropdown on select.ui-datepicker-year
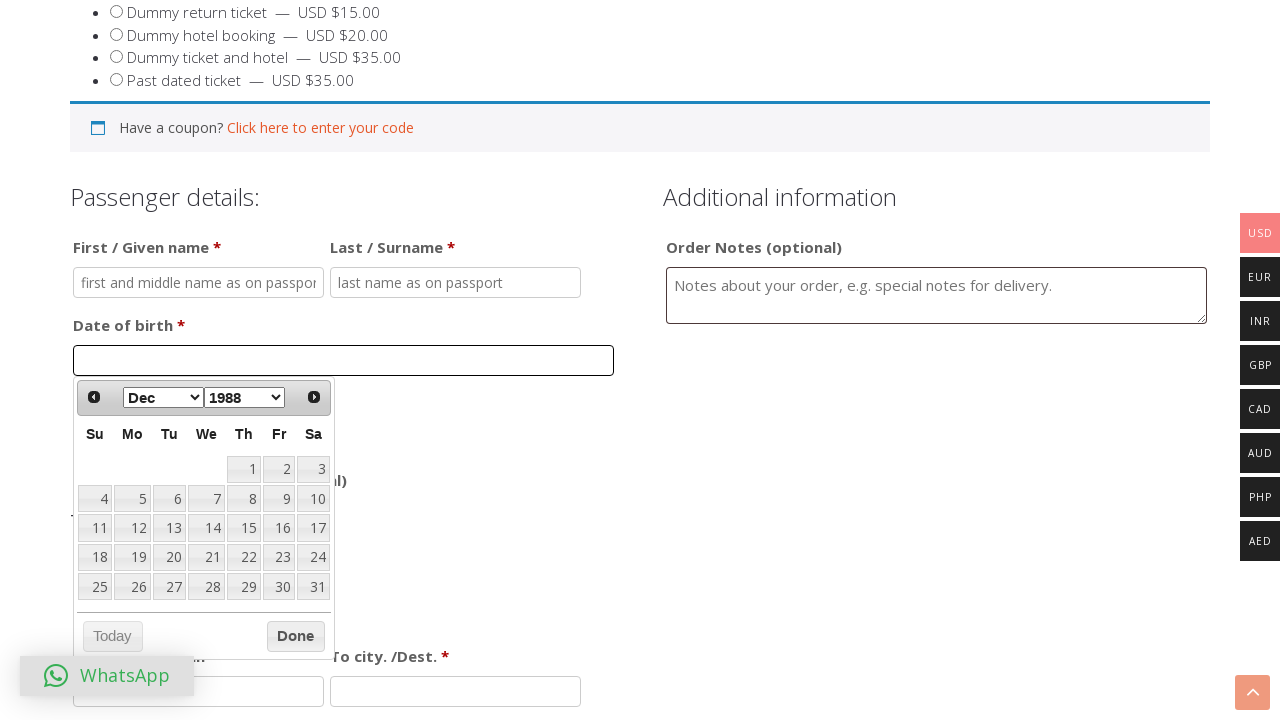

Clicked on day 15 in the datepicker calendar at (244, 528) on xpath=//table[@class='ui-datepicker-calendar']//a[text()='15']
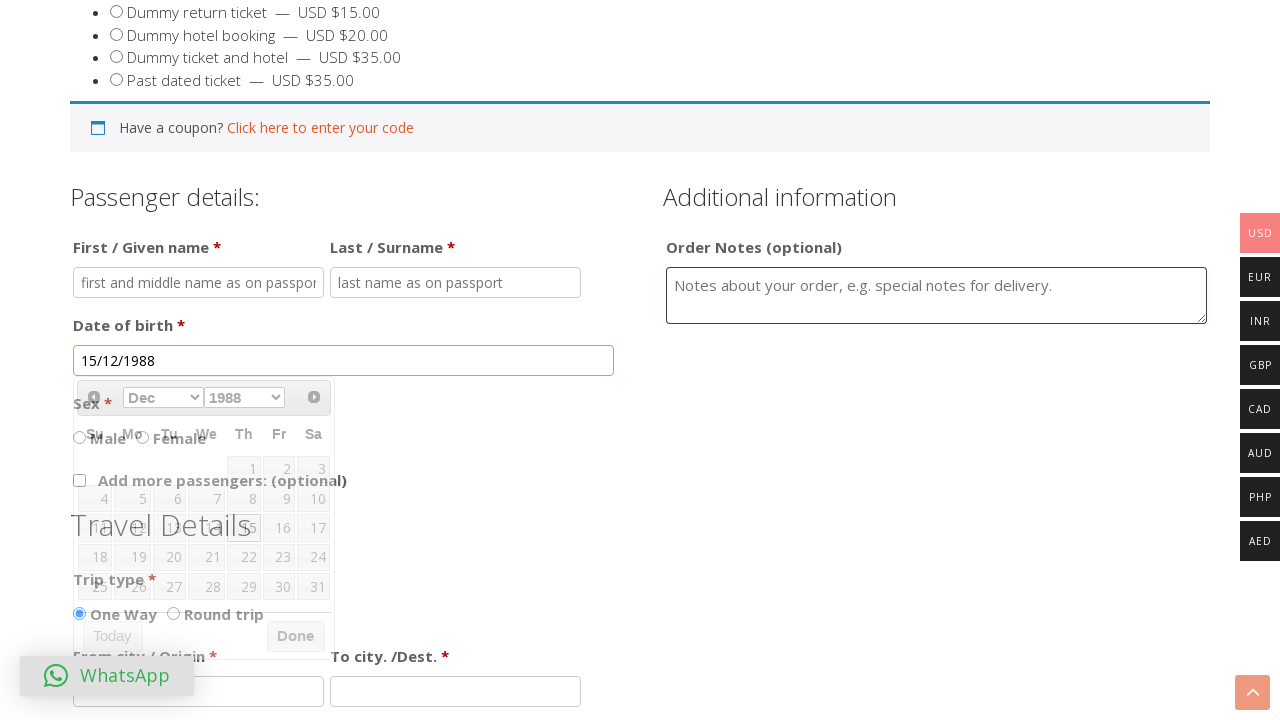

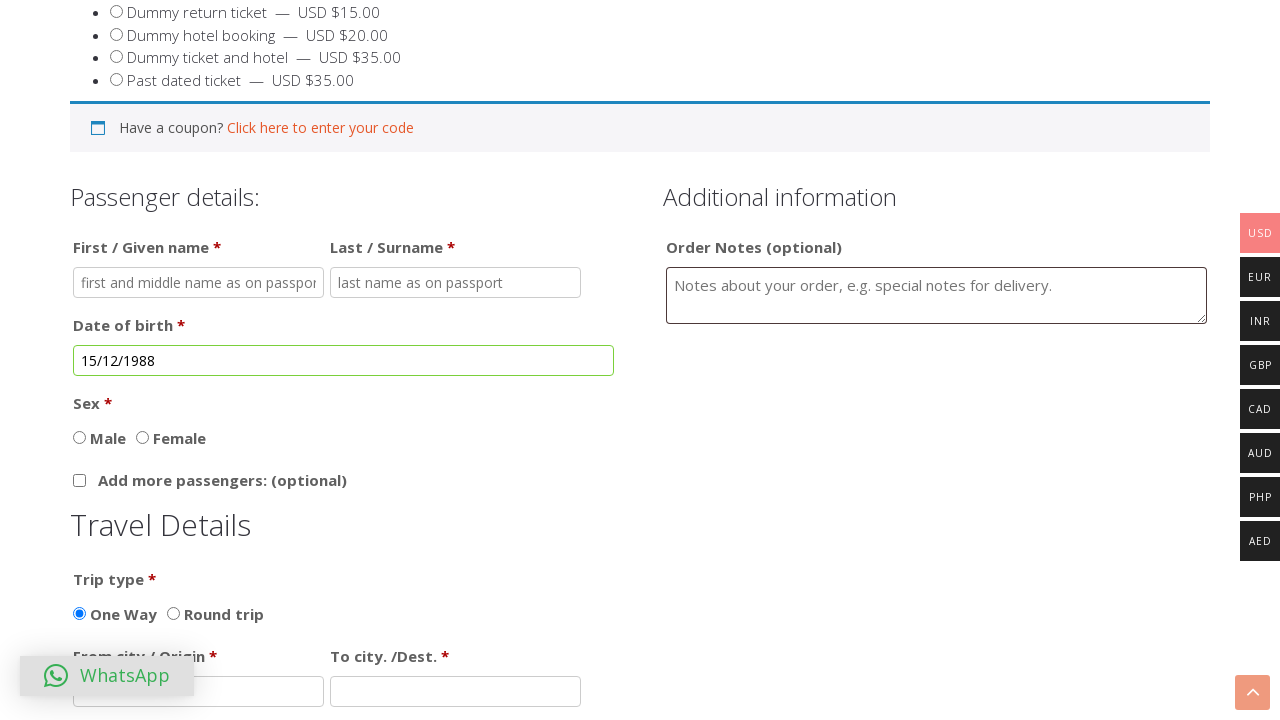